Tests date selection dropdowns by selecting year, month, and day using different selection methods

Starting URL: http://practice.cydeo.com/dropdown

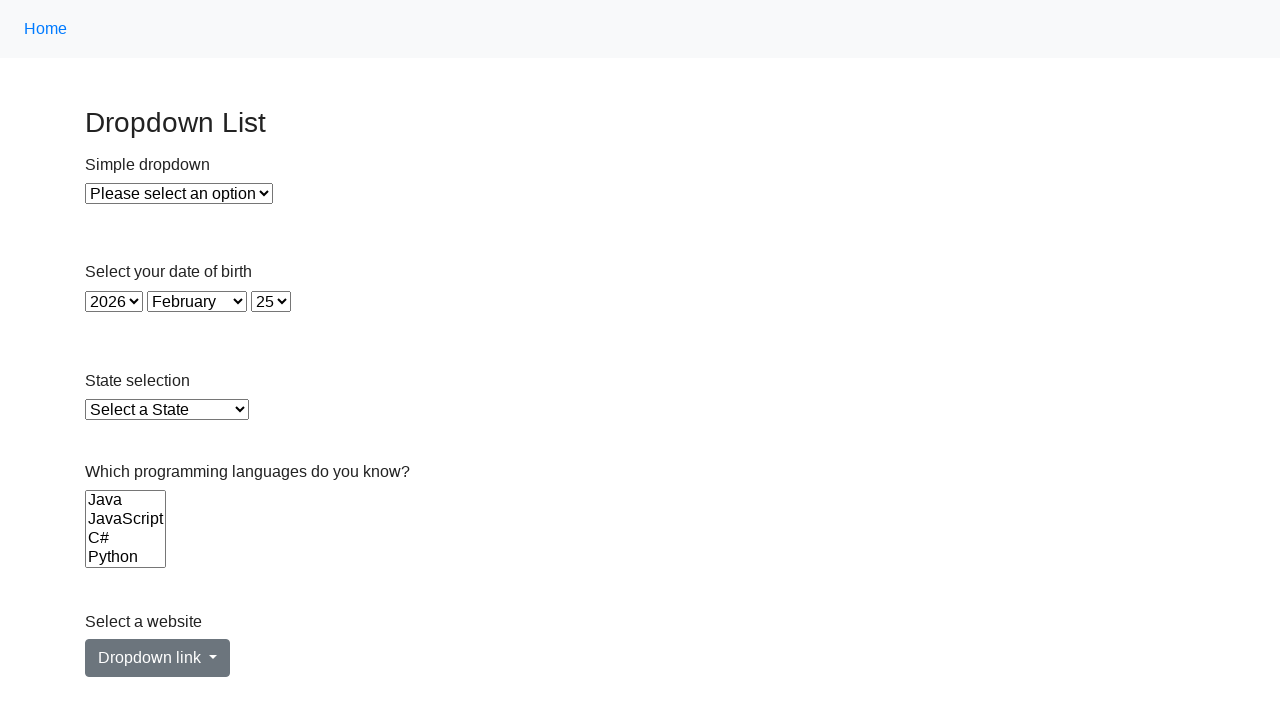

Selected year 1950 from year dropdown by visible text on select#year
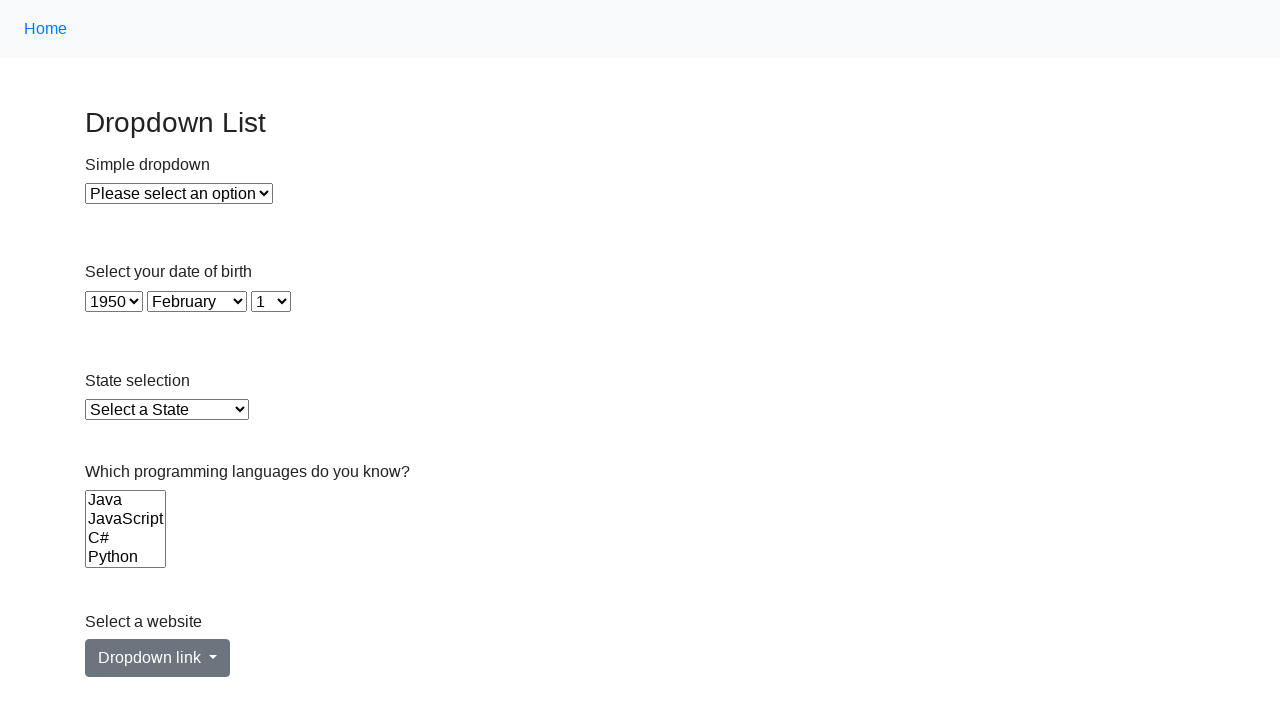

Selected month December from month dropdown by value on select#month
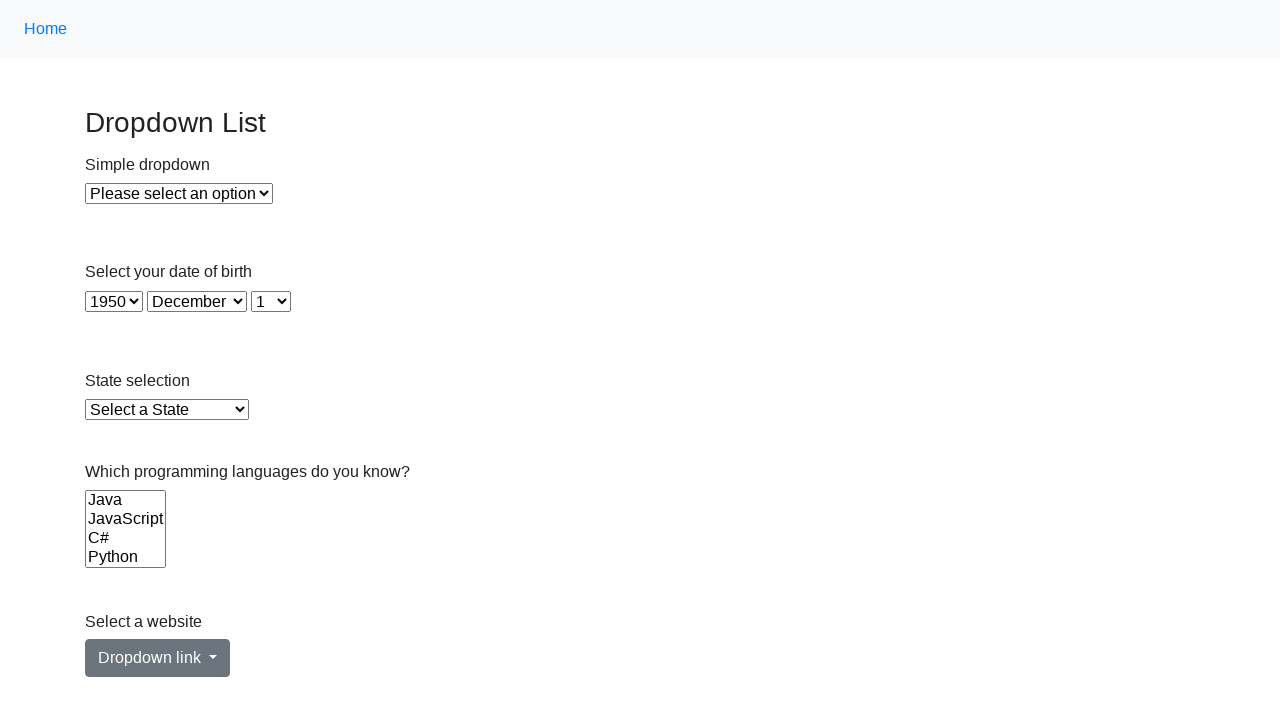

Selected day 24 from day dropdown by index on select#day
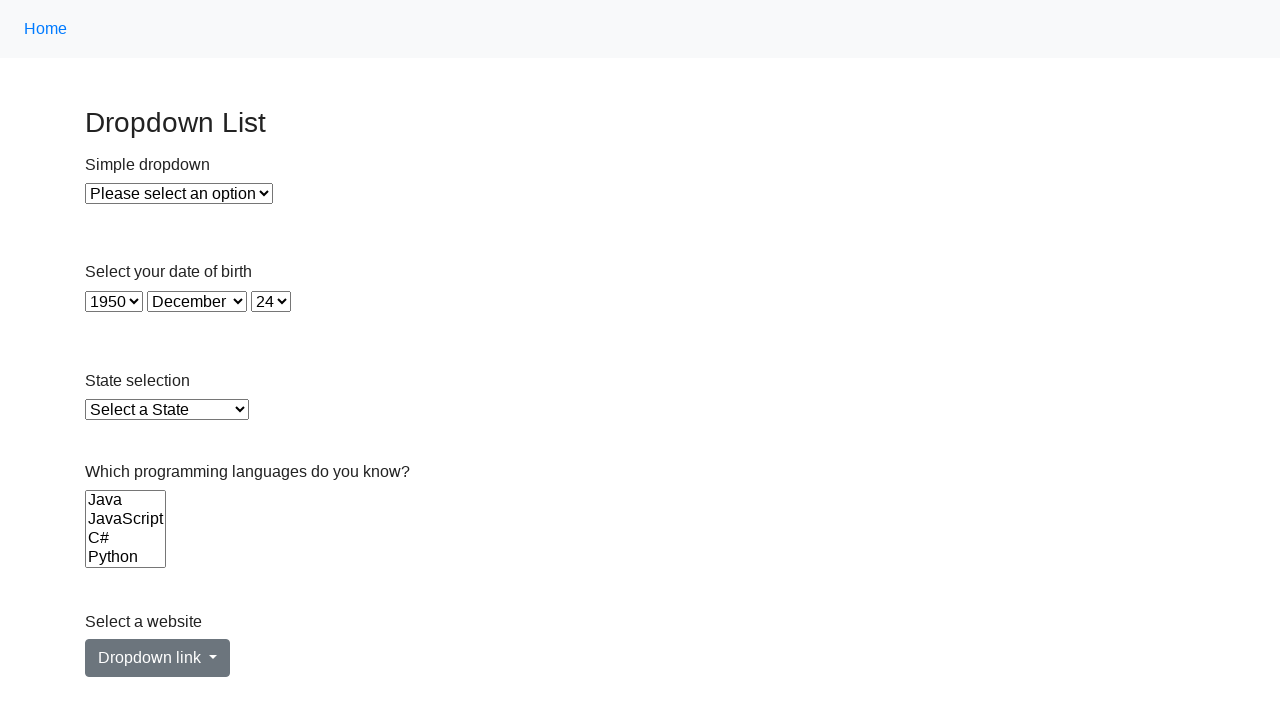

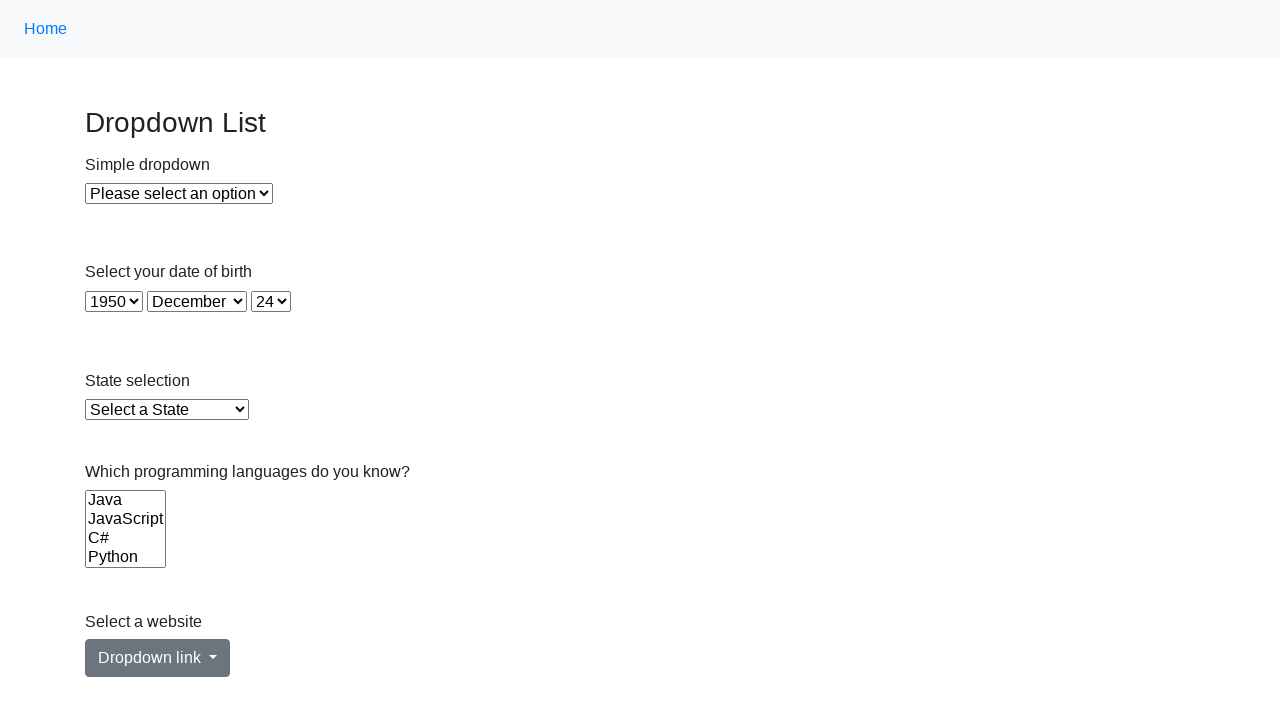